Tests right-click context menu functionality by performing a context click on a specific element

Starting URL: https://swisnl.github.io/jQuery-contextMenu/demo.html

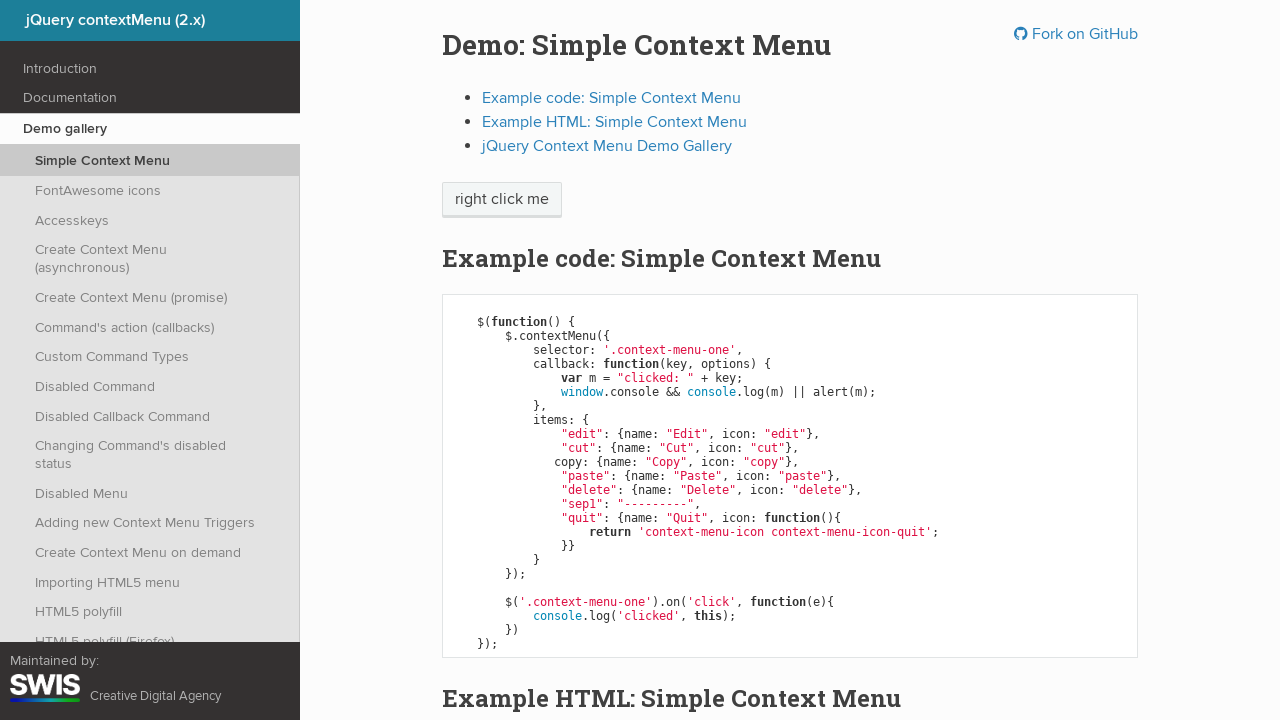

Located element for right-click at xpath=/html/body/div/section/div/div/div/p/span
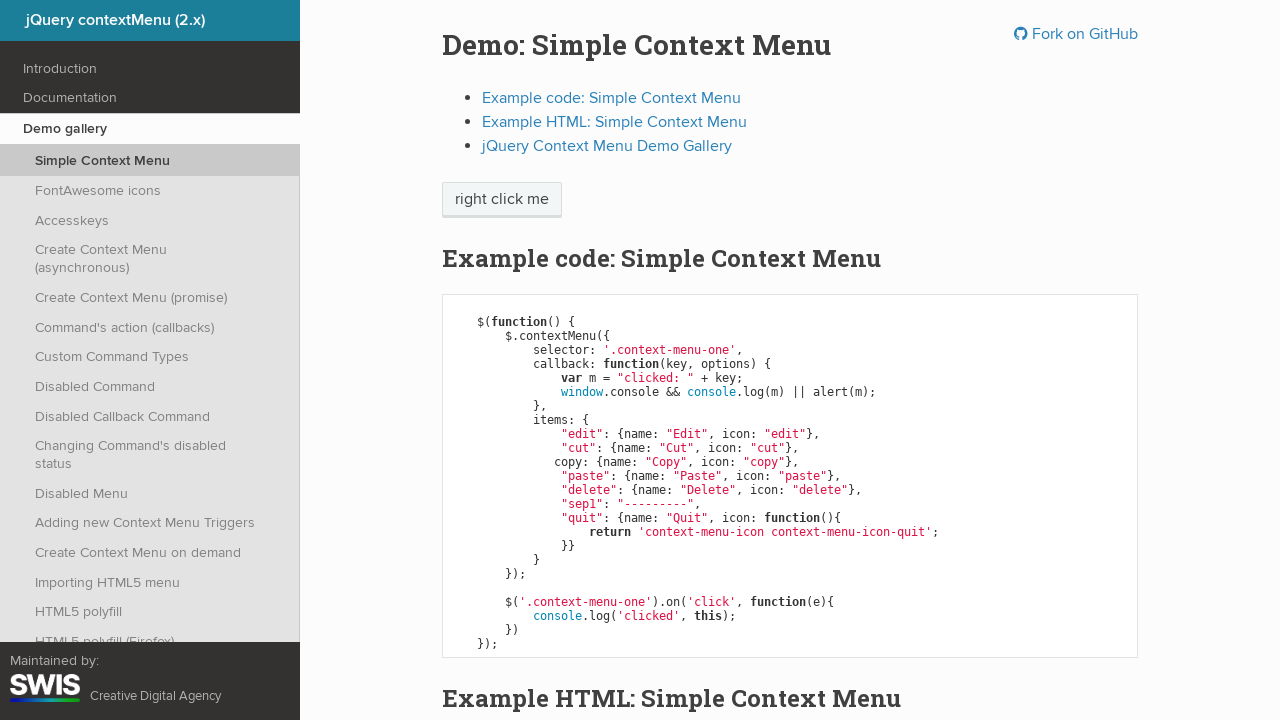

Performed right-click (context click) on the element at (502, 200) on xpath=/html/body/div/section/div/div/div/p/span
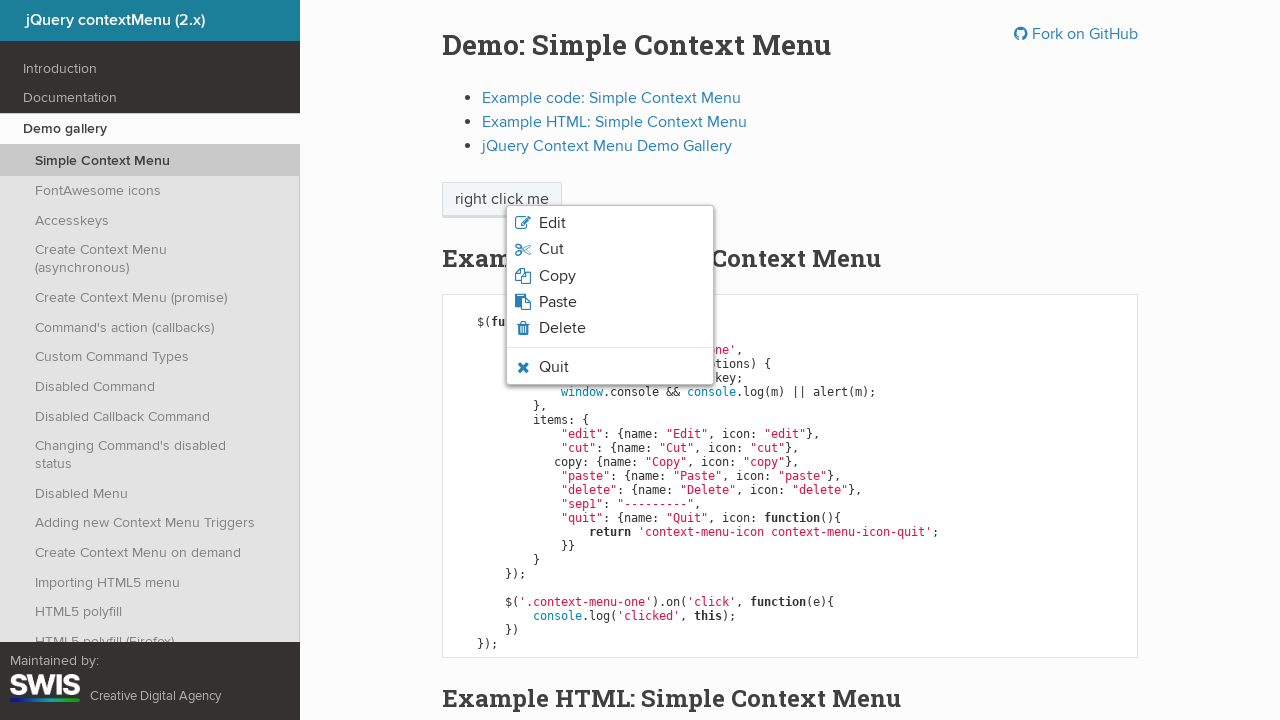

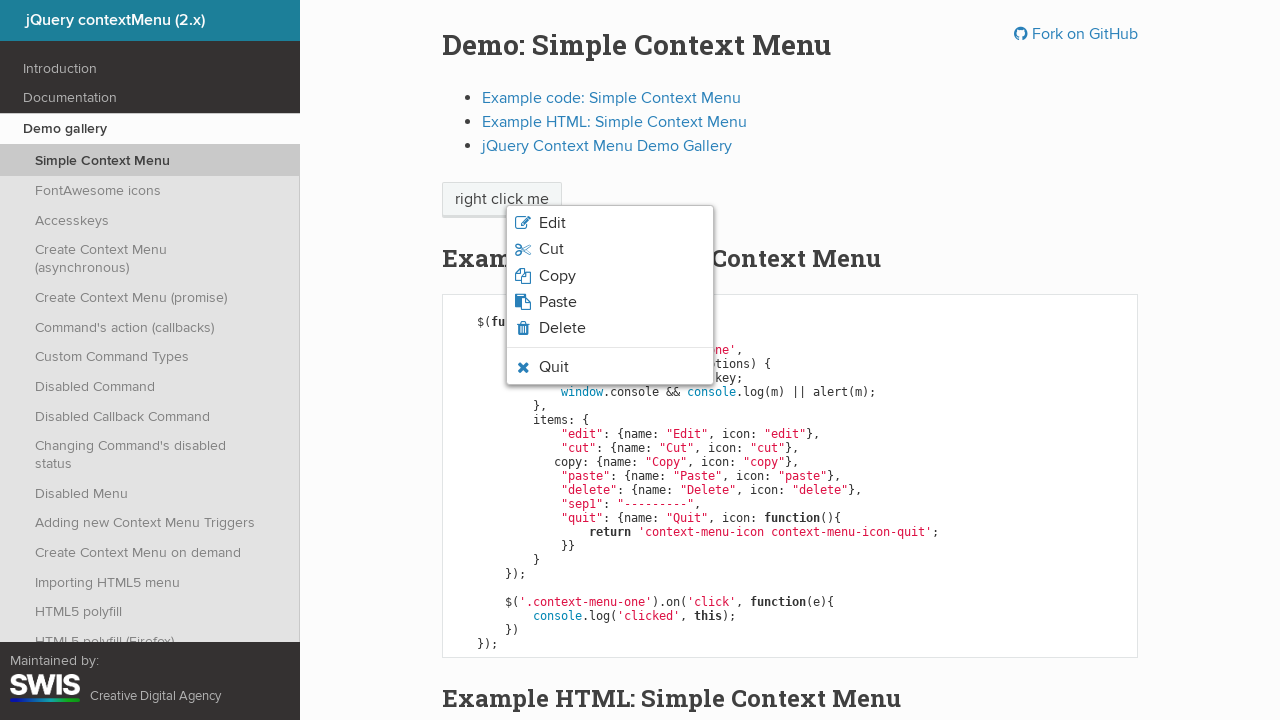